Tests dynamic controls by removing and re-adding a checkbox element

Starting URL: https://the-internet.herokuapp.com/dynamic_controls

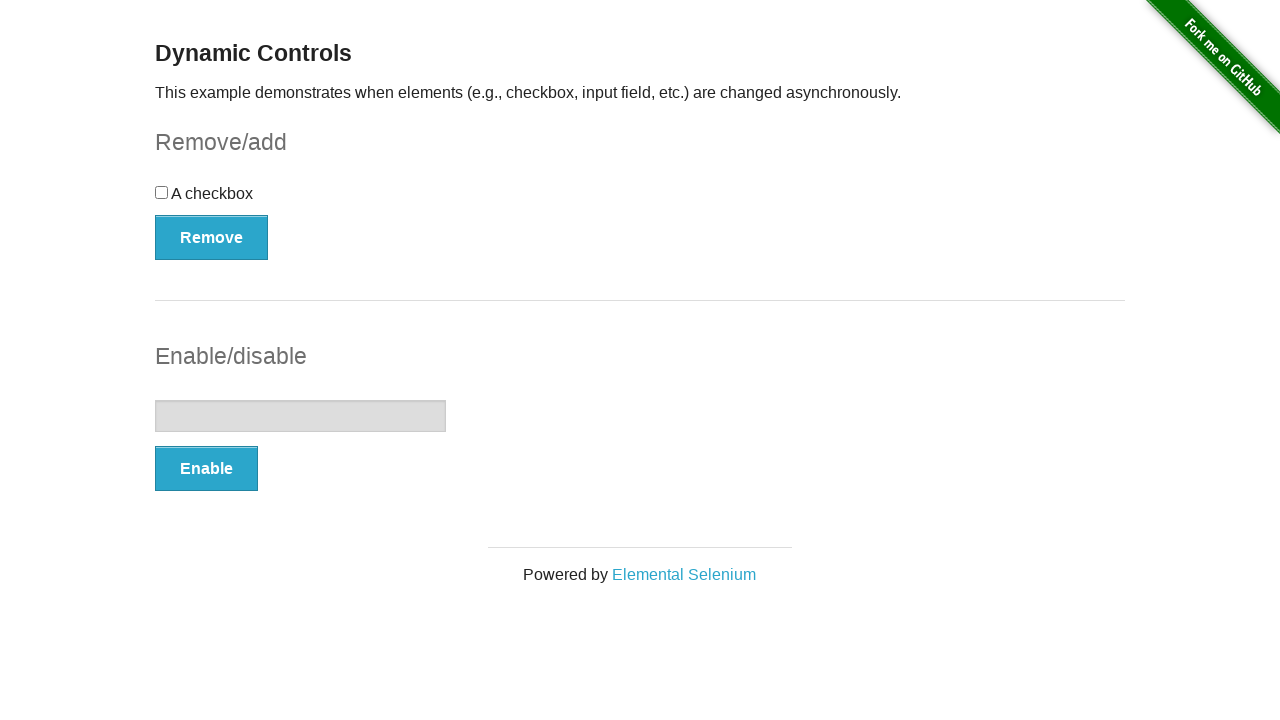

Verified checkbox is initially displayed
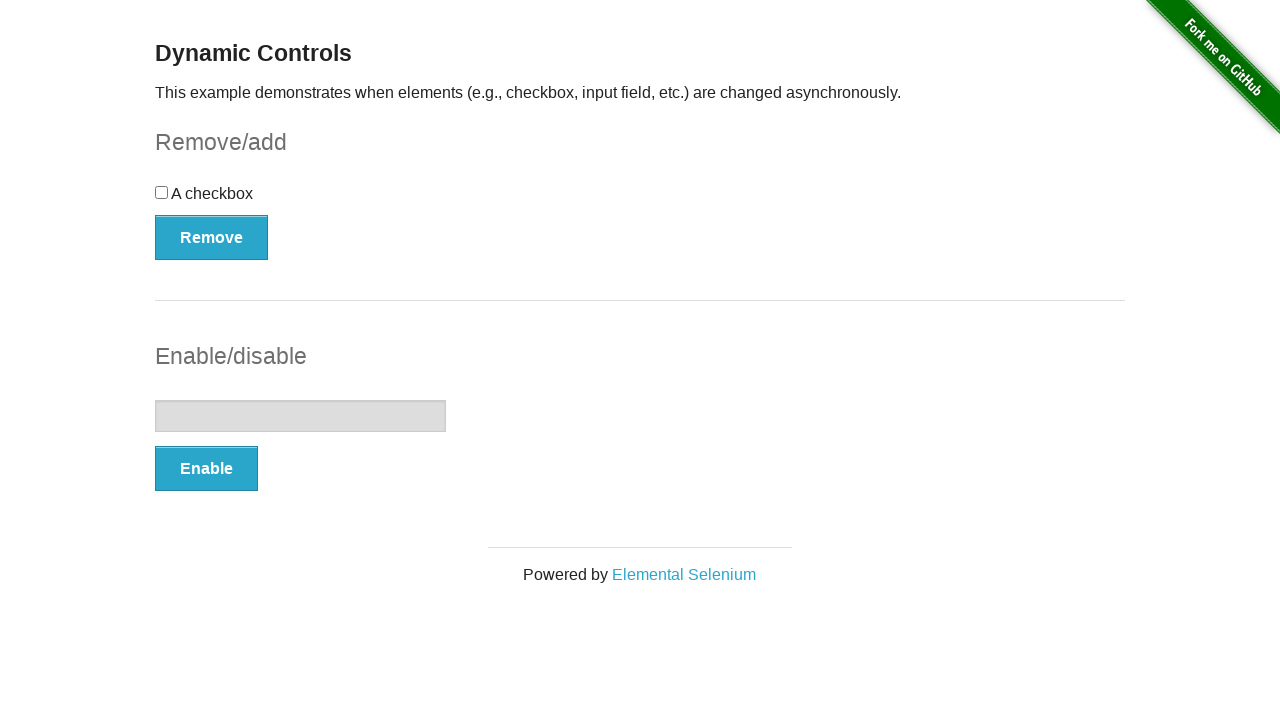

Clicked Remove button to remove checkbox at (212, 237) on xpath=//*[@id='checkbox-example']/button
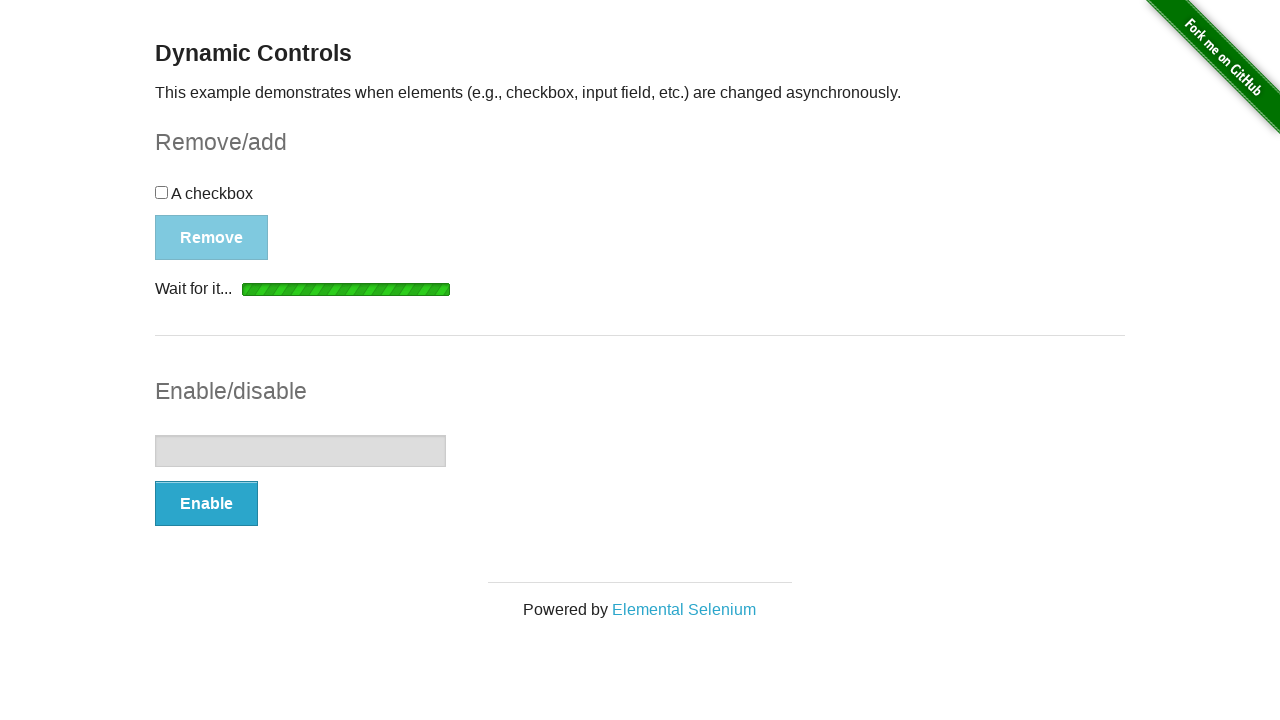

Removal message appeared confirming checkbox was removed
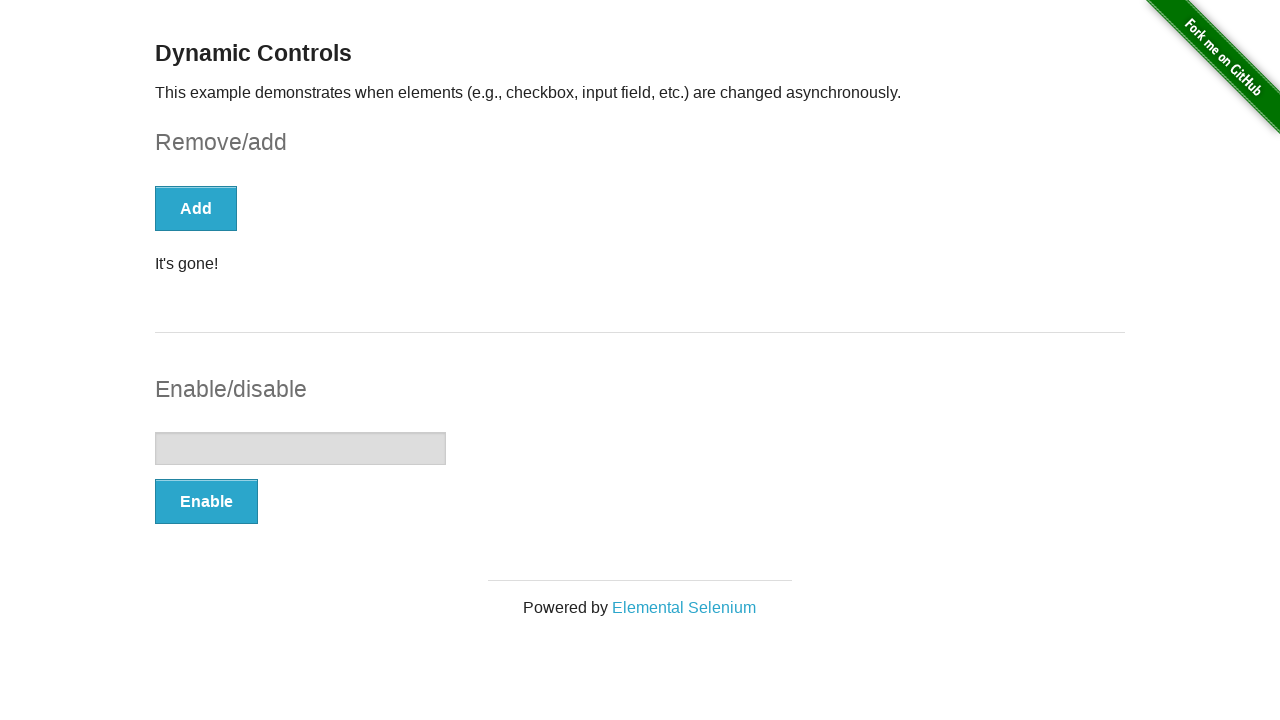

Clicked Add button to re-add checkbox at (196, 208) on xpath=//*[@id='checkbox-example']/button
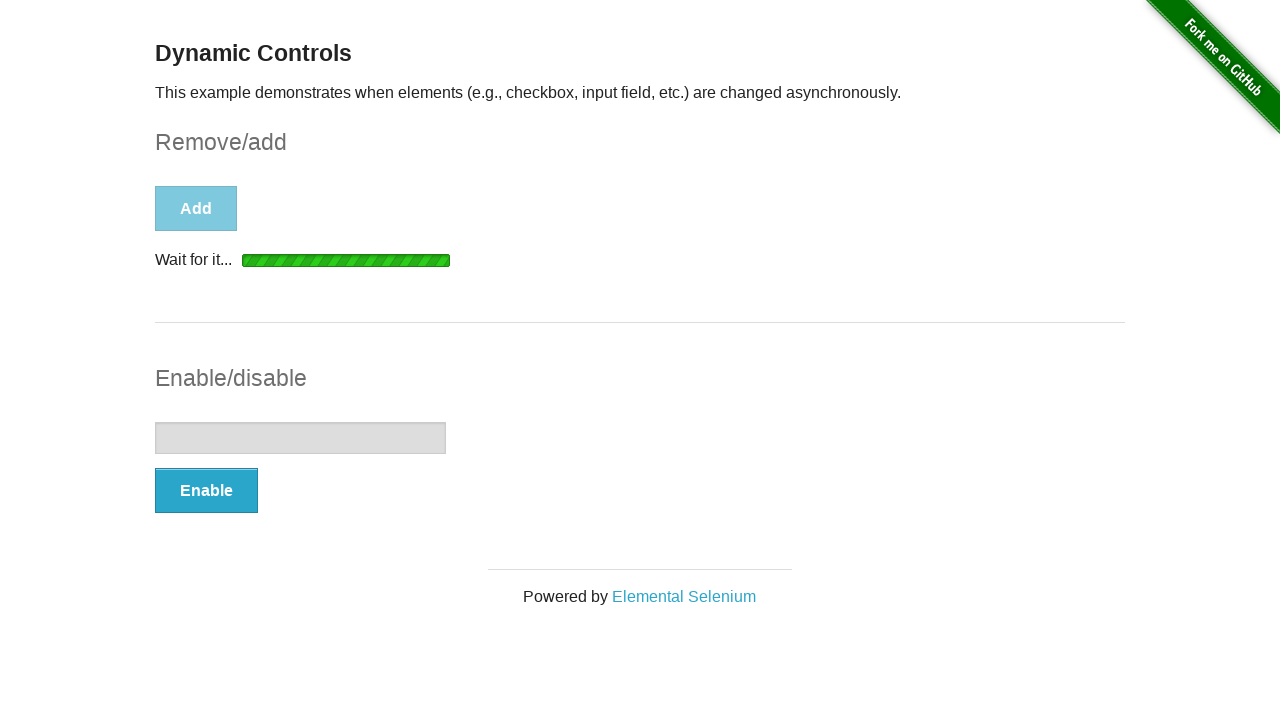

Checkbox successfully re-added and is now visible
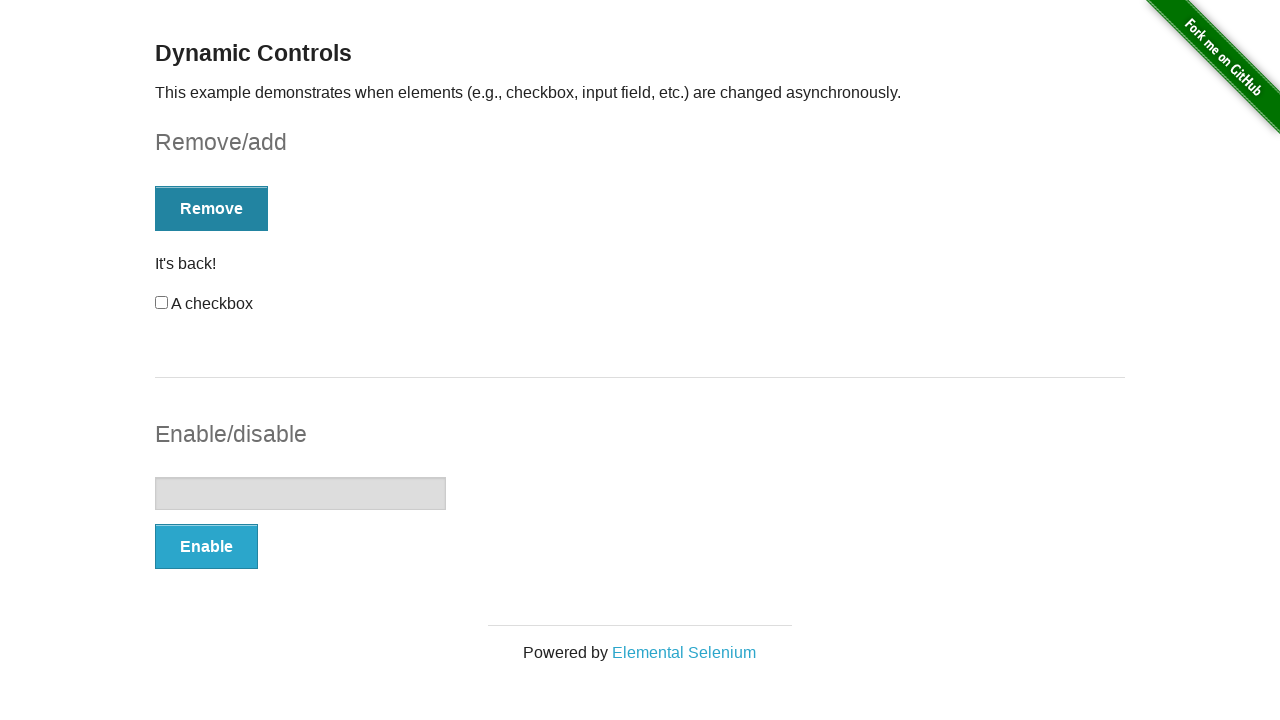

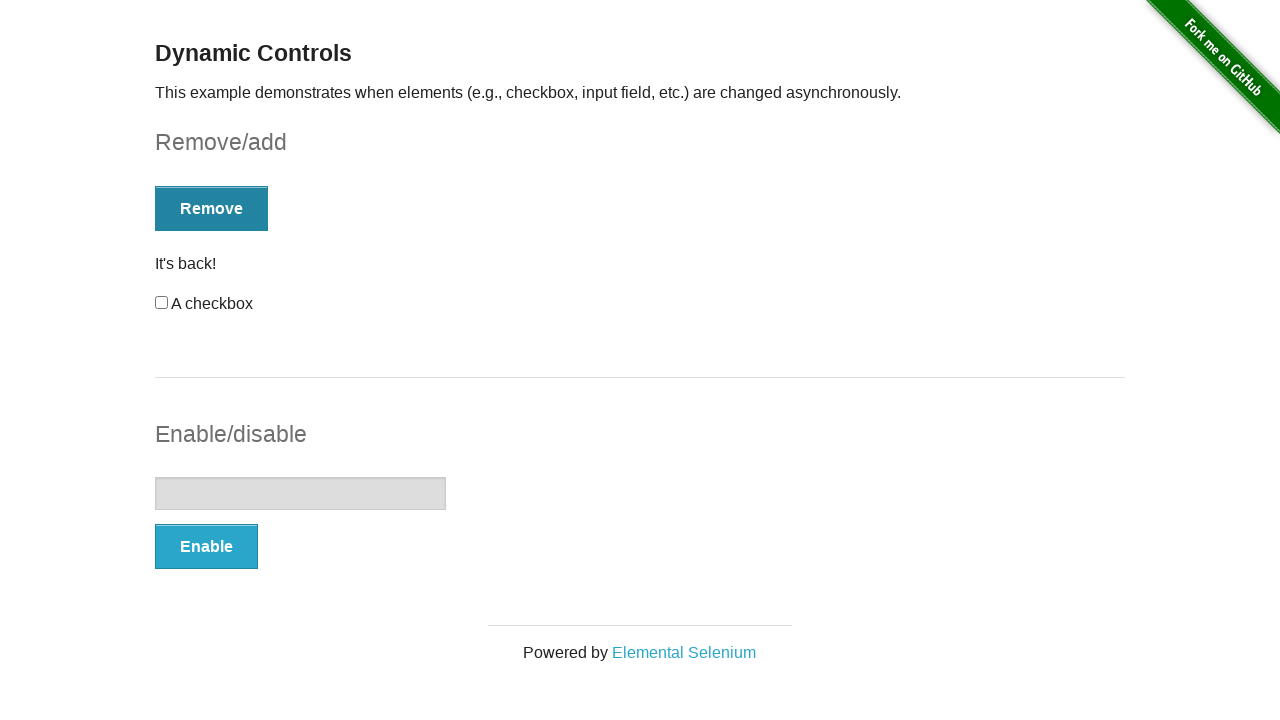